Tests clicking the "Make Appointment" button on the Katalon demo healthcare site homepage and verifies navigation occurs.

Starting URL: https://katalon-demo-cura.herokuapp.com/

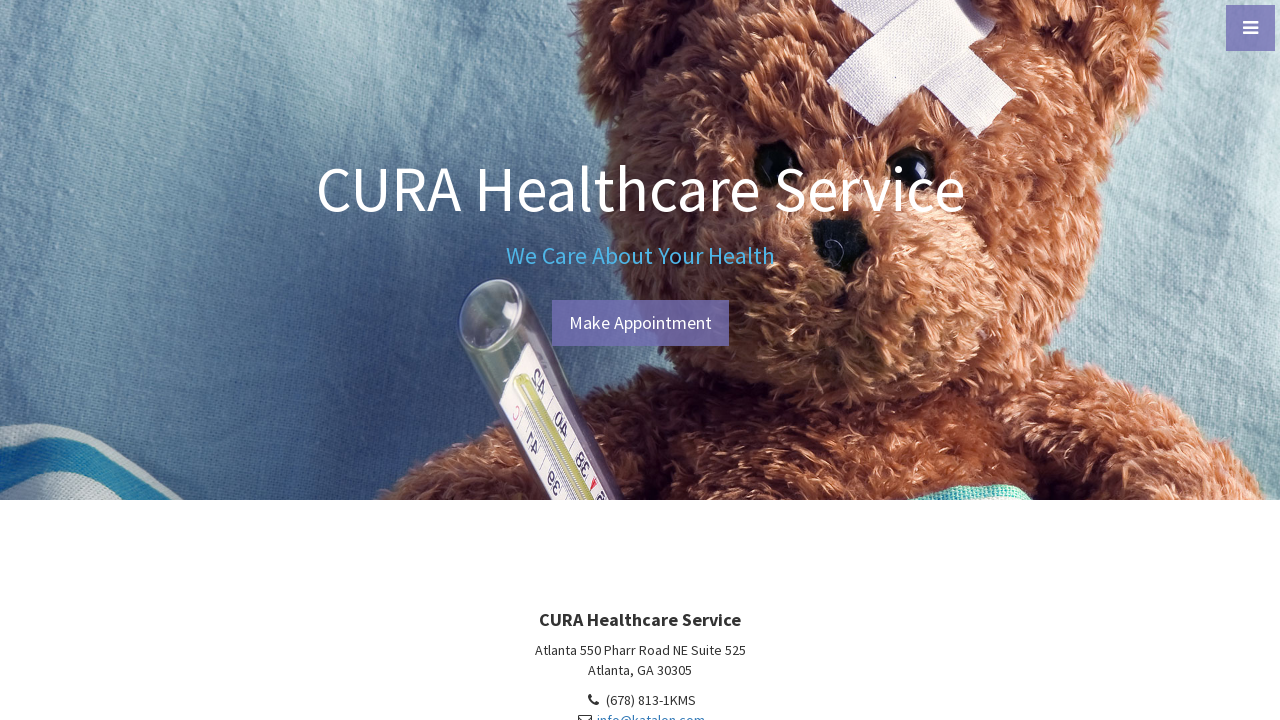

Clicked 'Make Appointment' button on Katalon demo healthcare homepage at (640, 323) on #btn-make-appointment
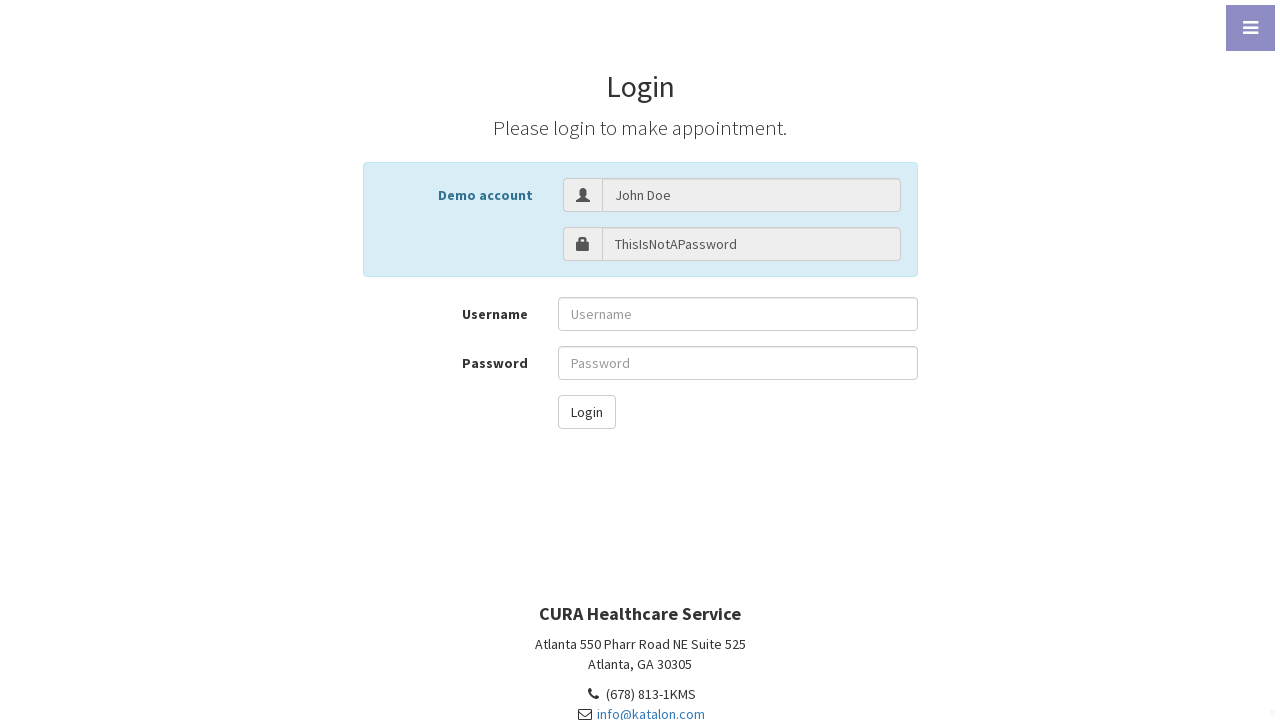

Navigation completed and page loaded (networkidle)
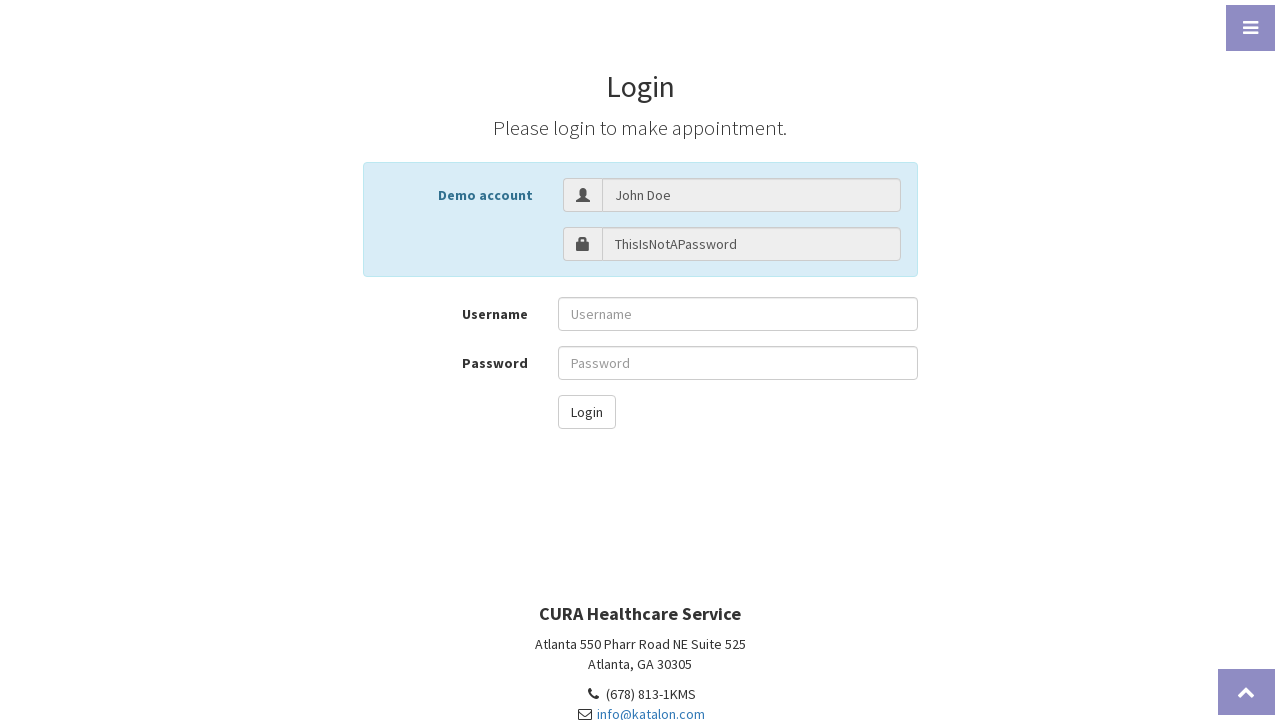

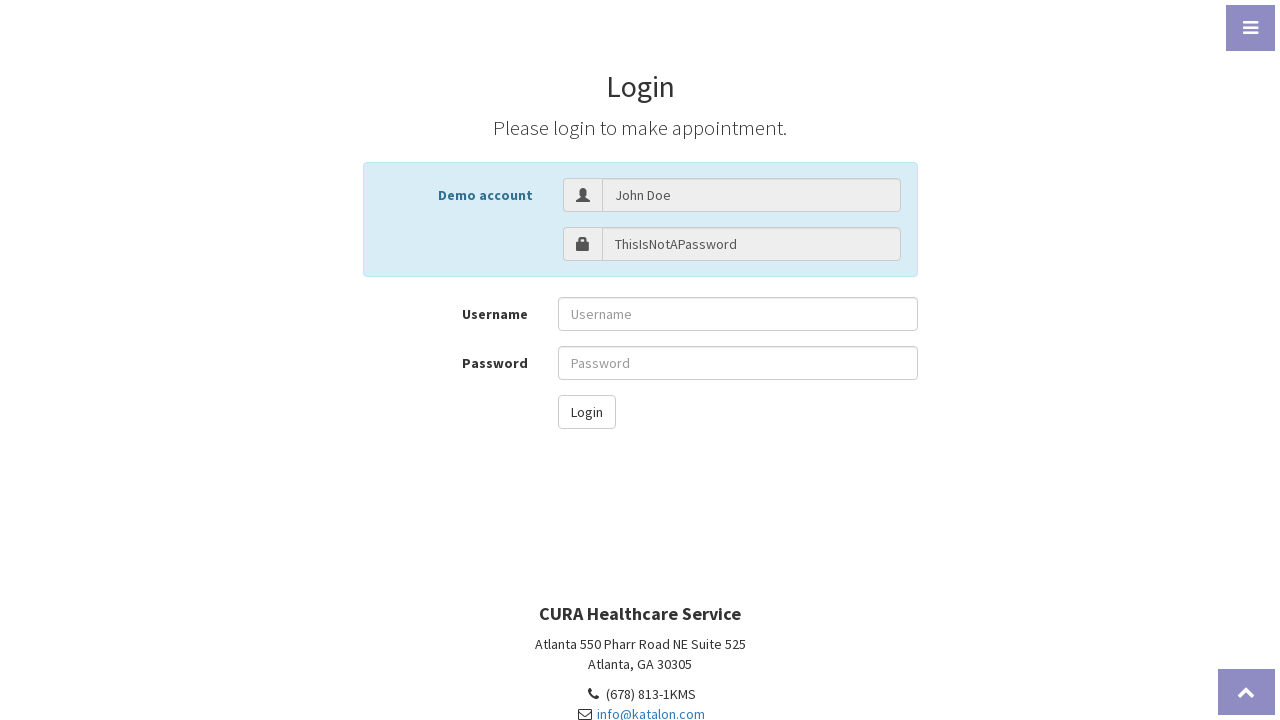